Tests window handle functionality by navigating to a page, scrolling to a popup link, clicking it to open a new window, and verifying multiple window handles exist.

Starting URL: http://omayo.blogspot.com/

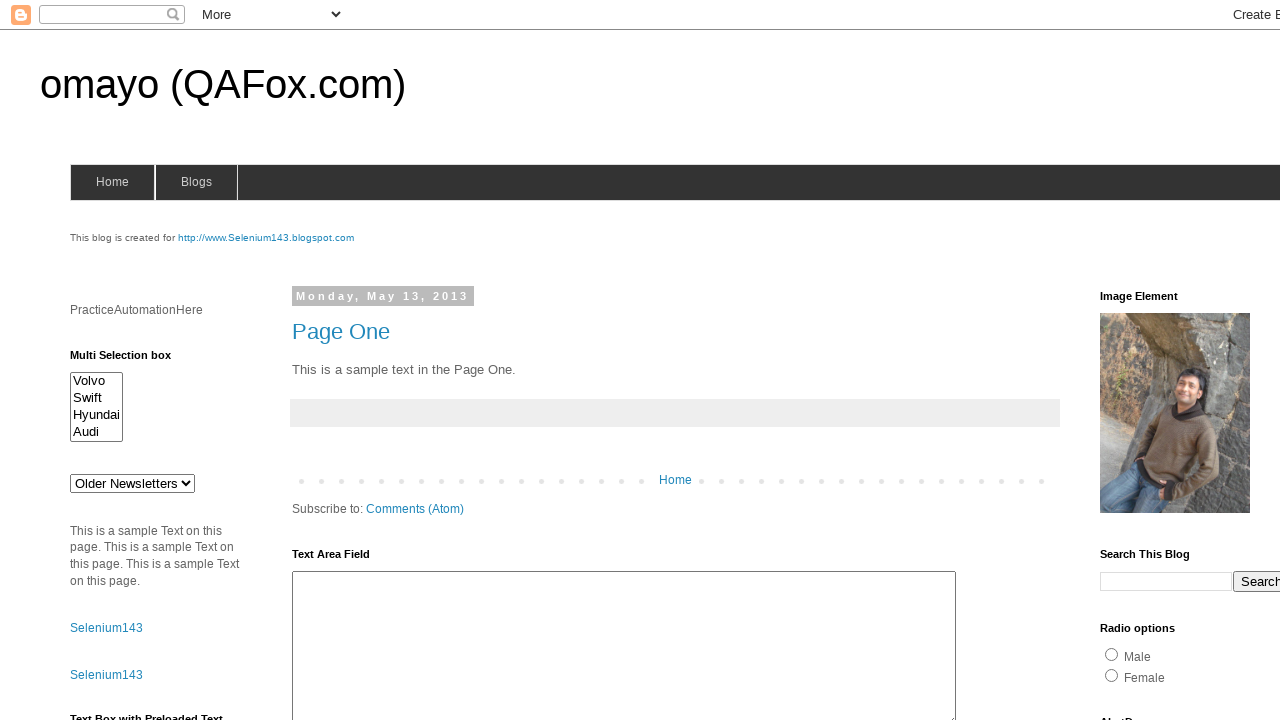

Located 'Open a popup window' link element
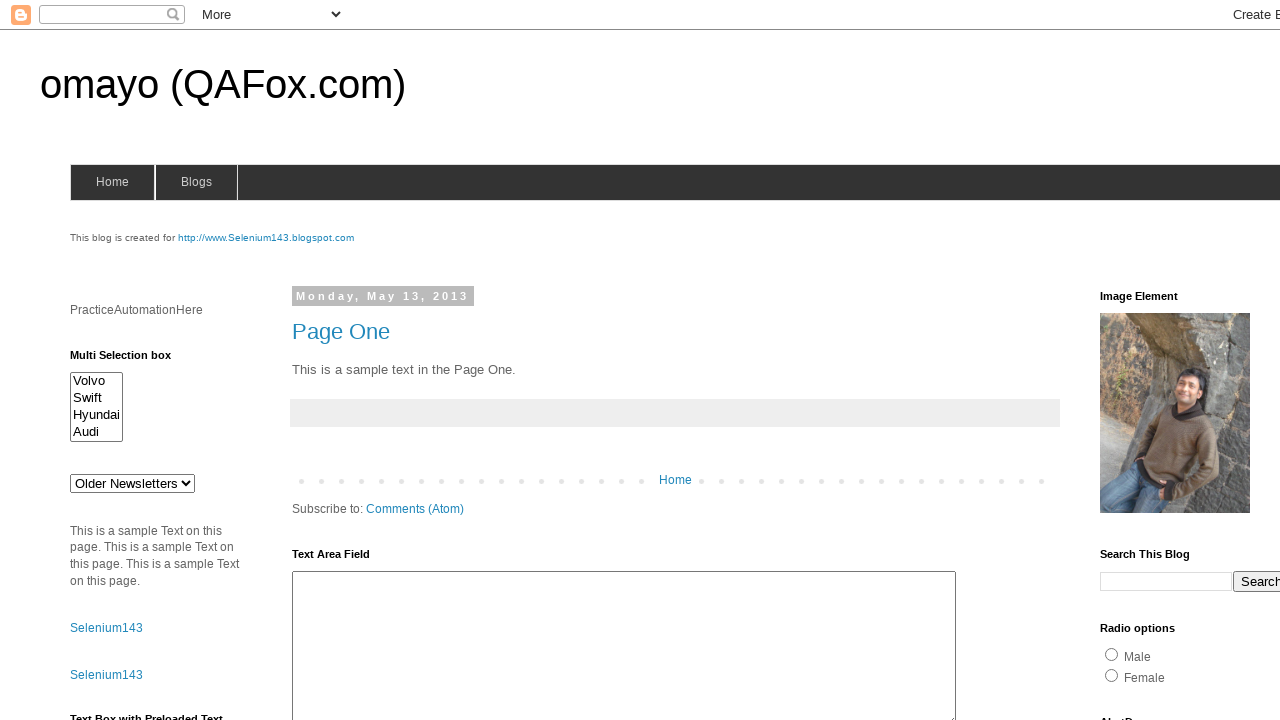

Scrolled popup link into view
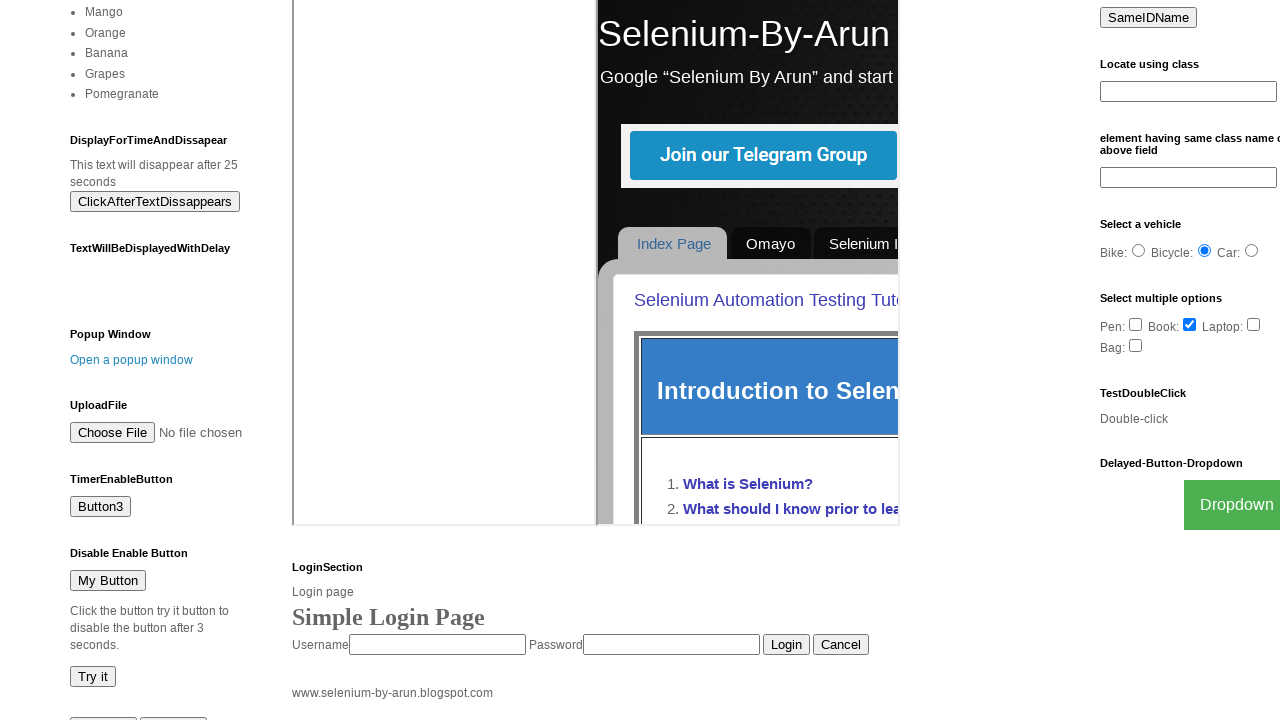

Waited 2 seconds for scroll animation to complete
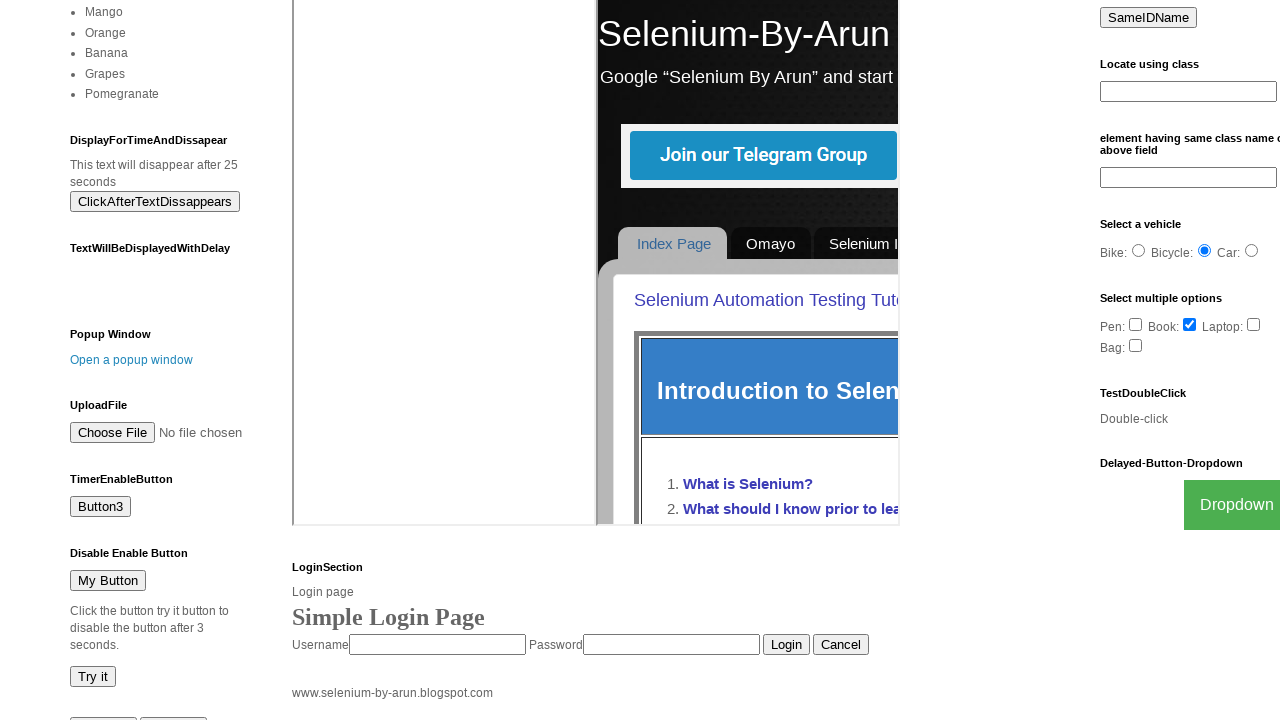

Stored parent window page reference
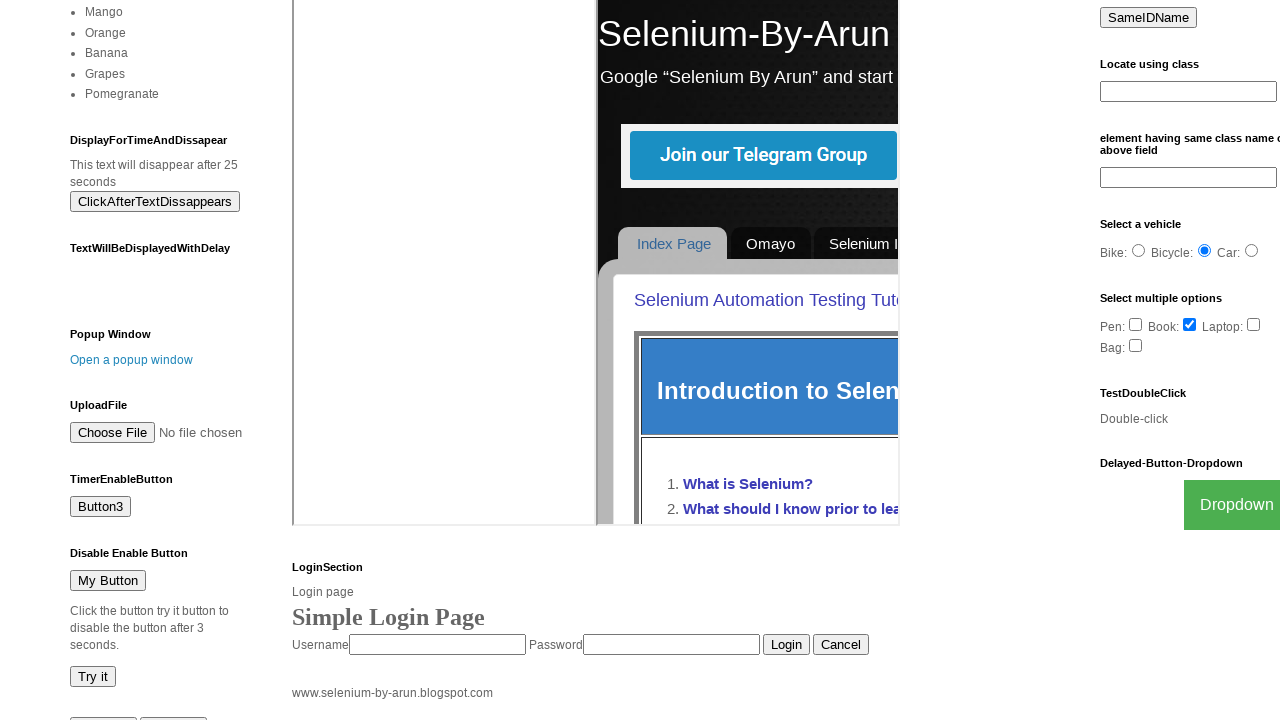

Clicked popup link to open new window at (132, 360) on text=Open a popup window
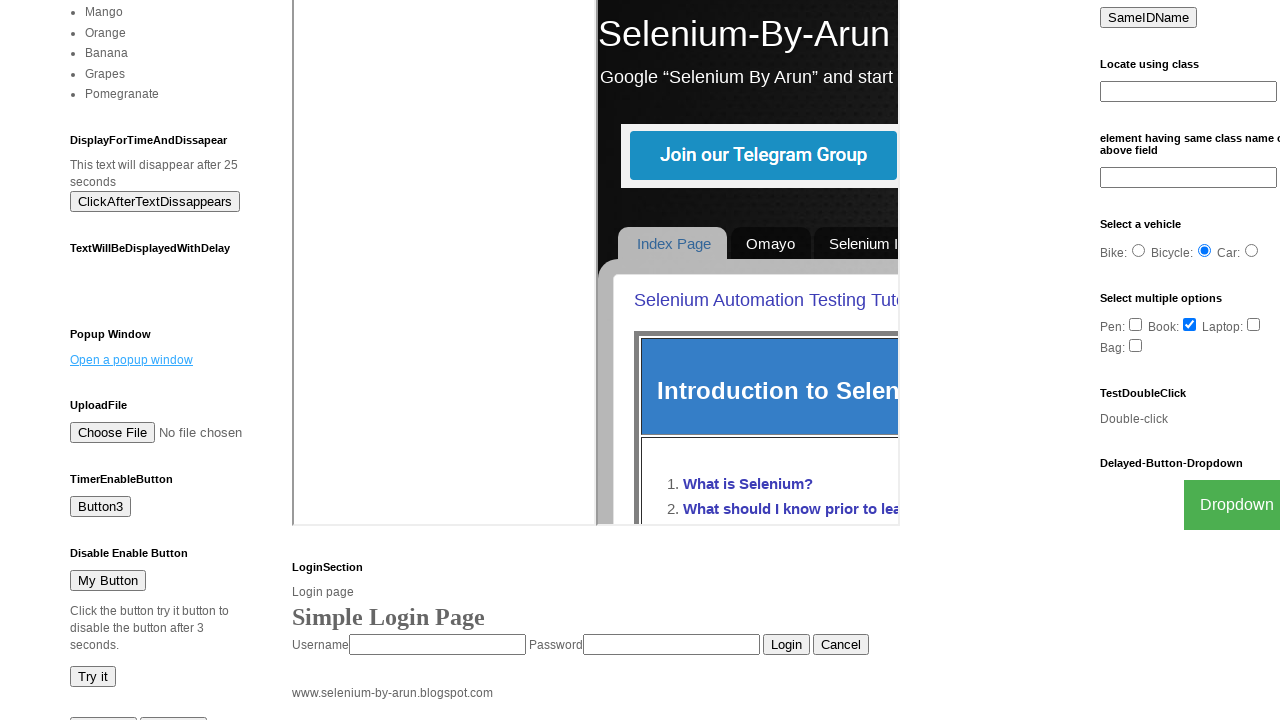

Captured new popup page object
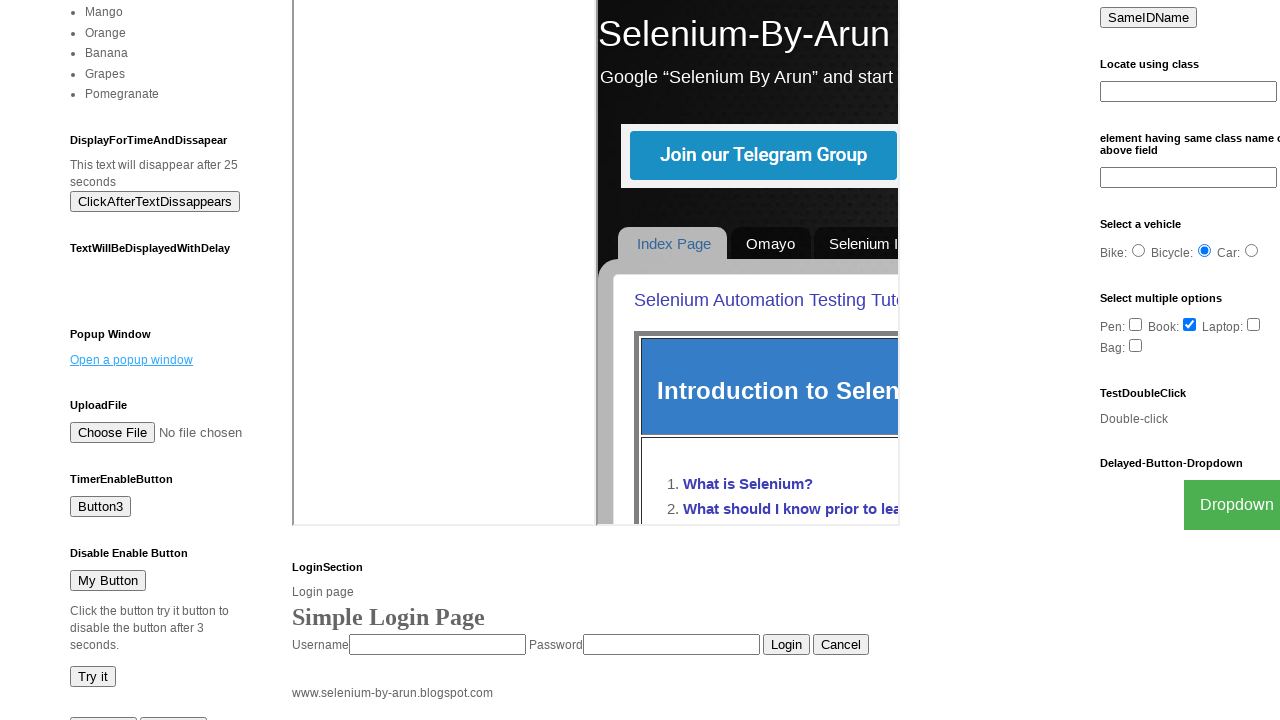

Popup window finished loading
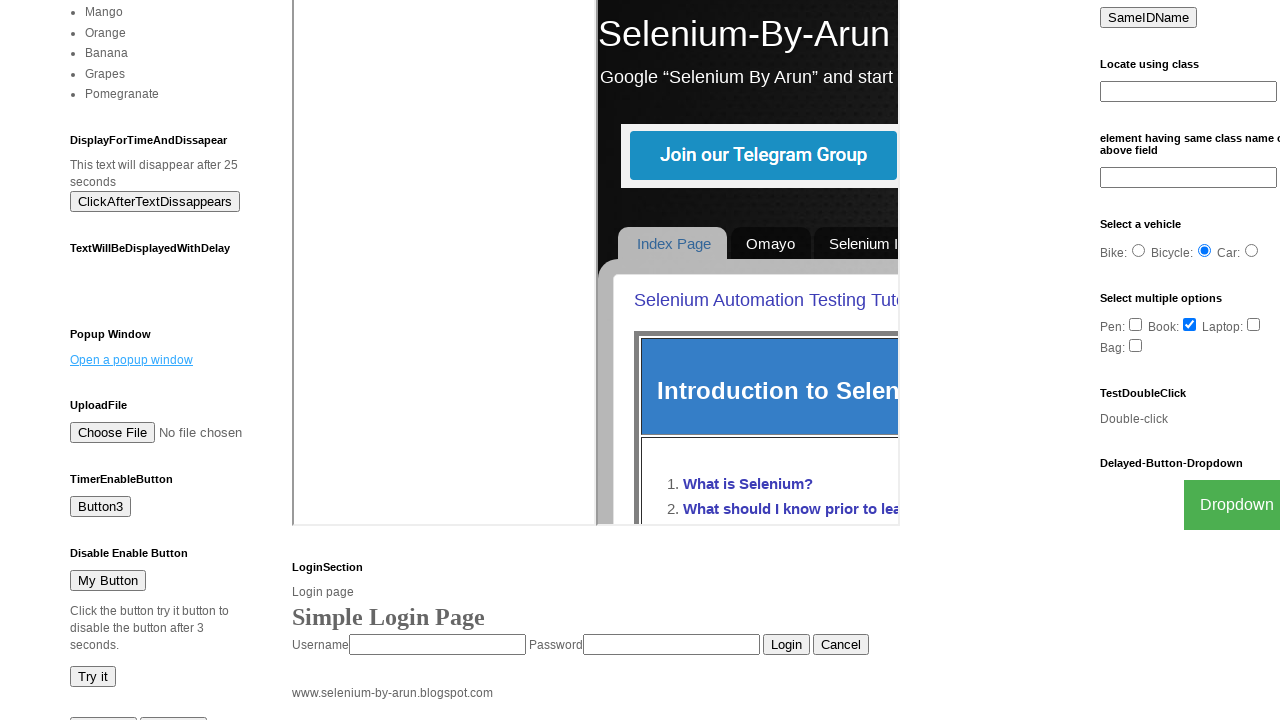

Retrieved list of all open pages/windows - total: 2
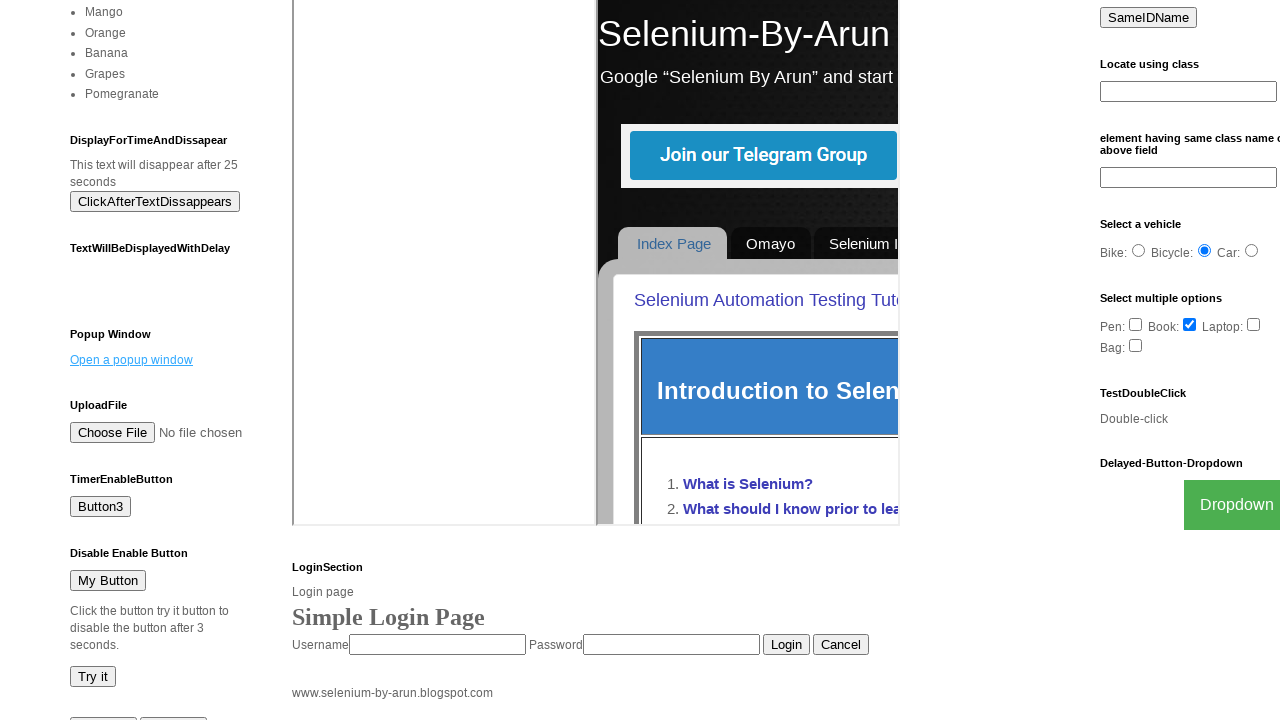

Verified multiple window handles - parent and popup window are open
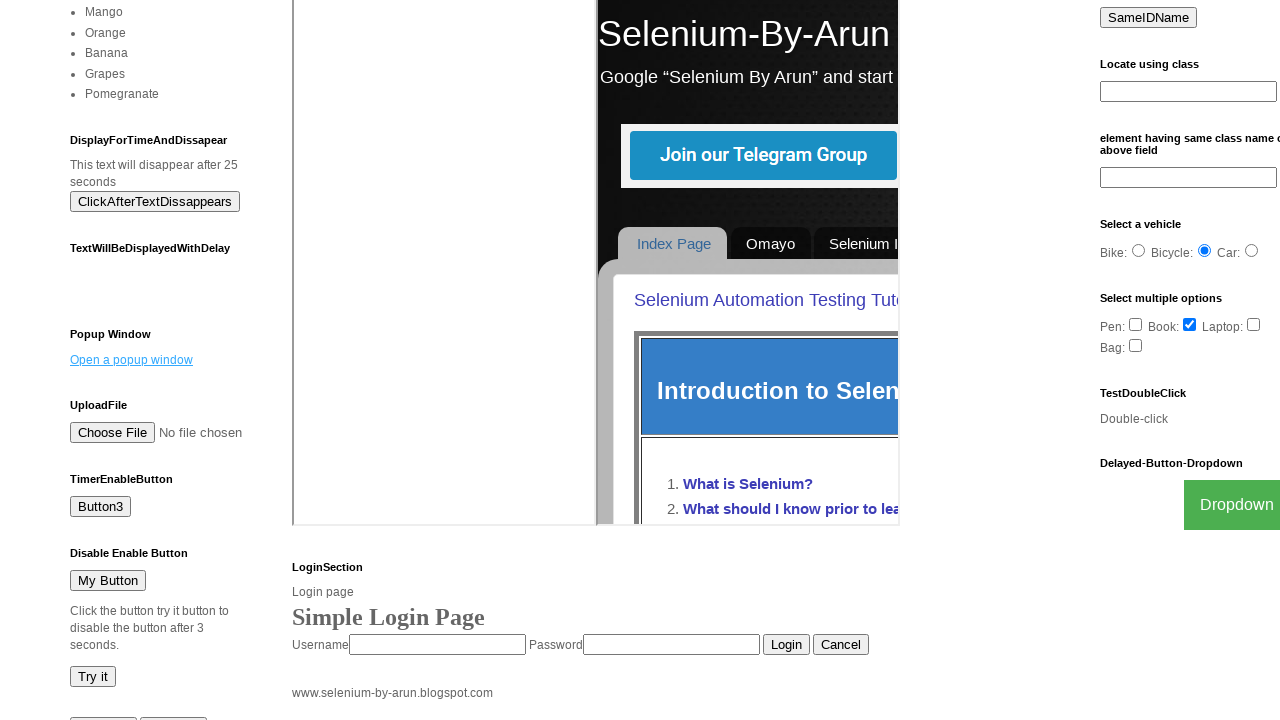

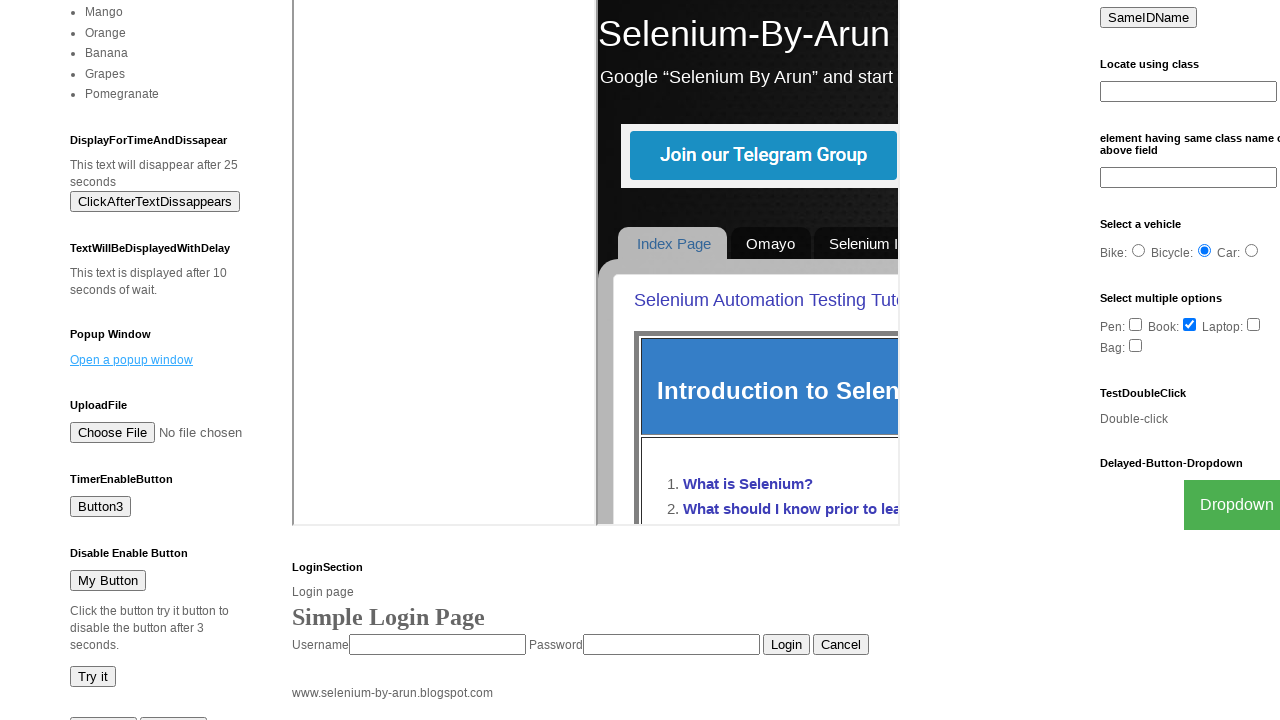